Fills out a practice registration form with personal details including name, email, gender, phone number, date of birth, address, and hobbies, then submits the form.

Starting URL: https://demoqa.com/automation-practice-form

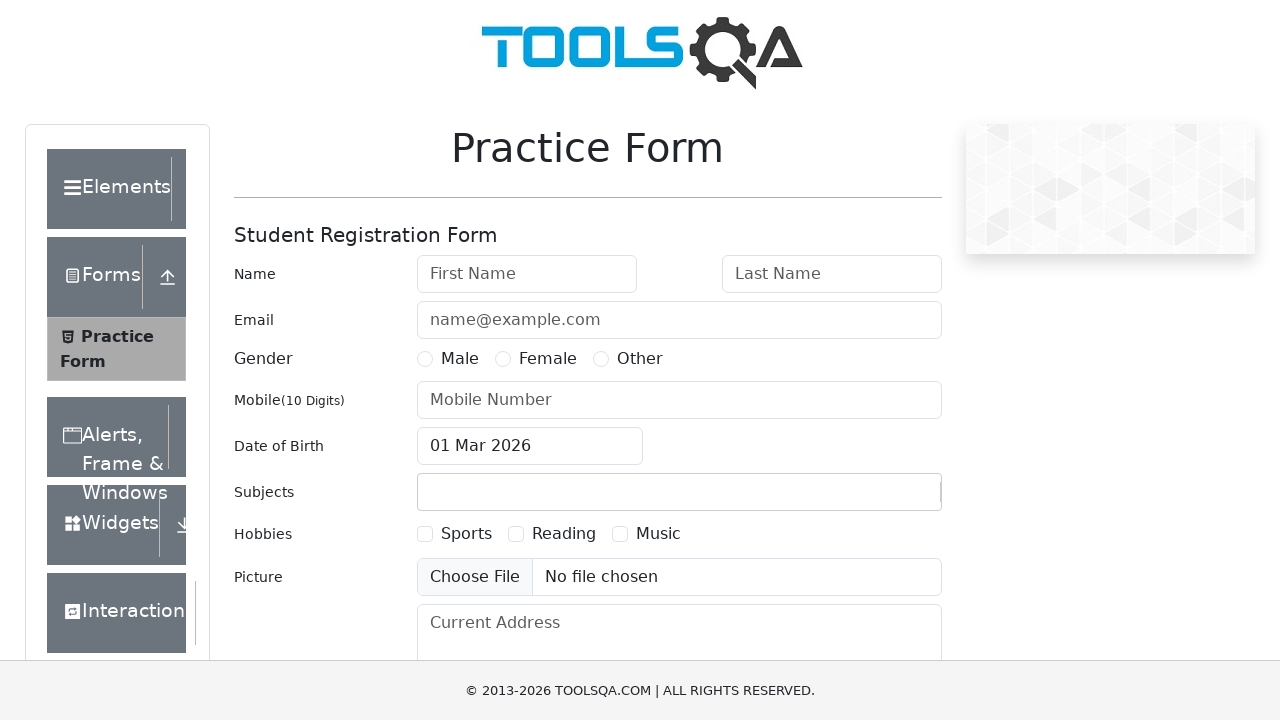

Filled first name field with 'Harsha Pavan' on #firstName
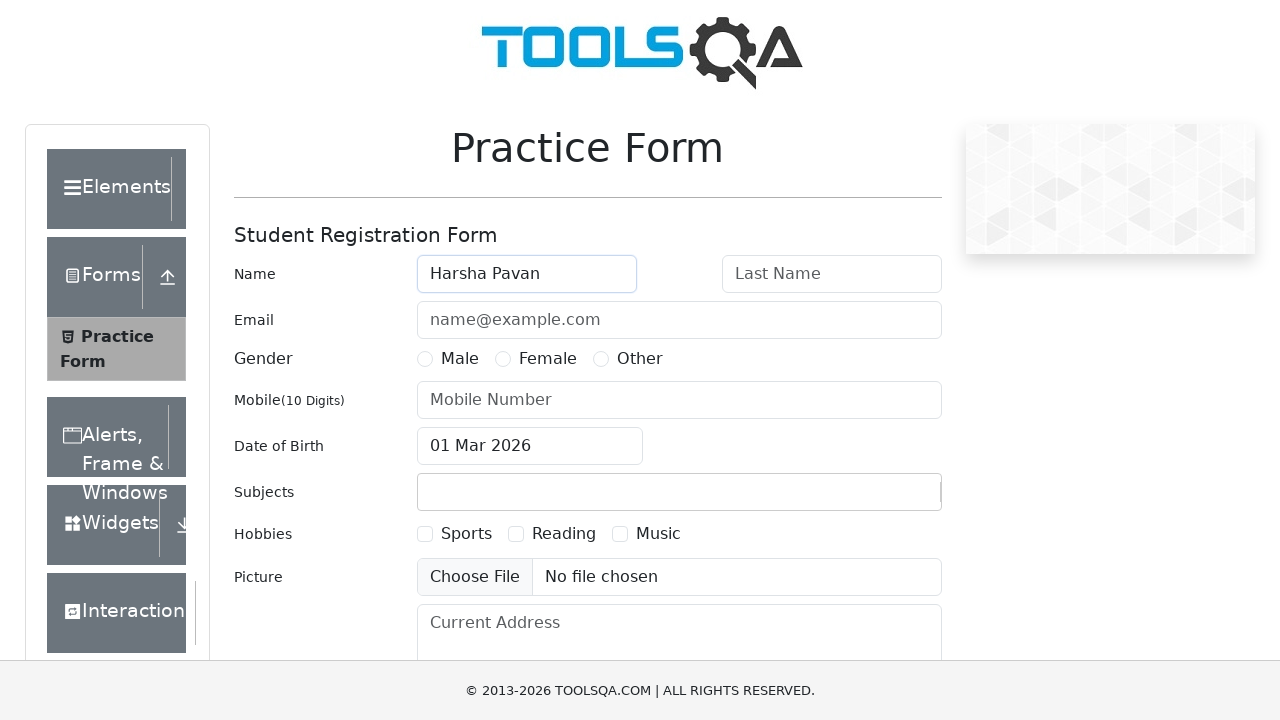

Filled last name field with 'N CH V V S' on #lastName
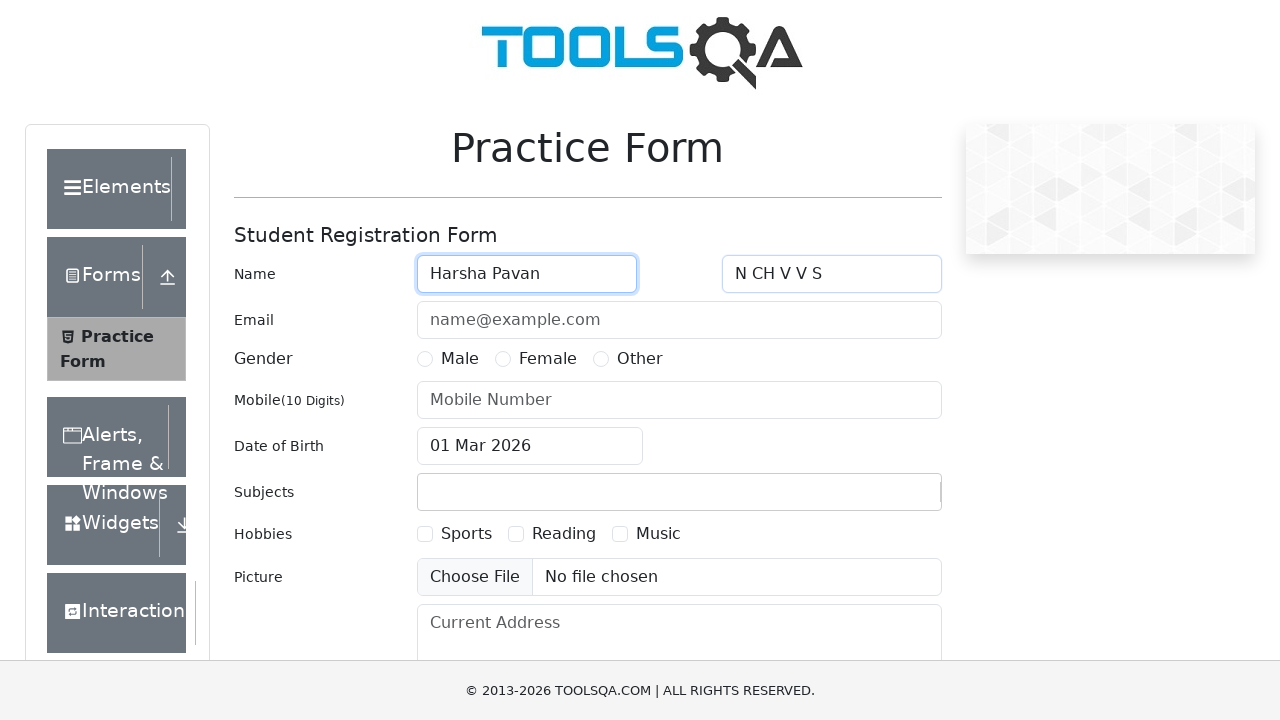

Filled email field with 'nchvvsharshapavan@gmail.com' on #userEmail
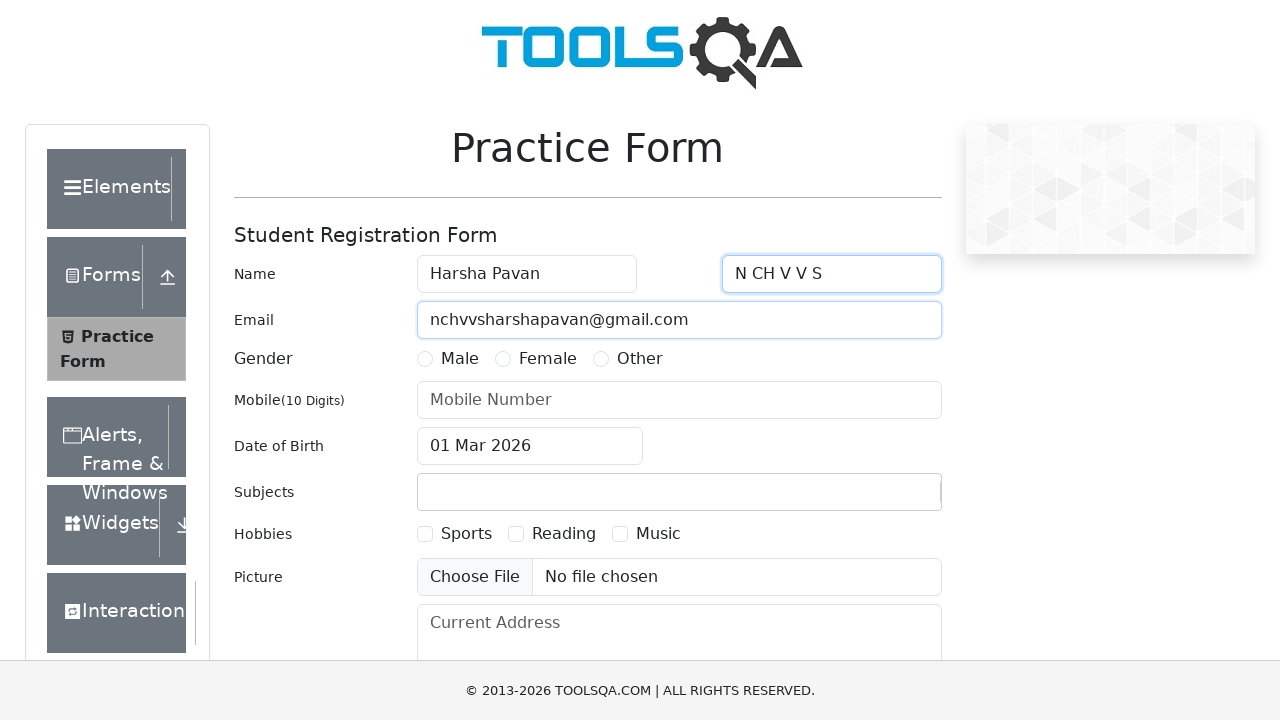

Selected Male gender option at (460, 359) on label[for='gender-radio-1']
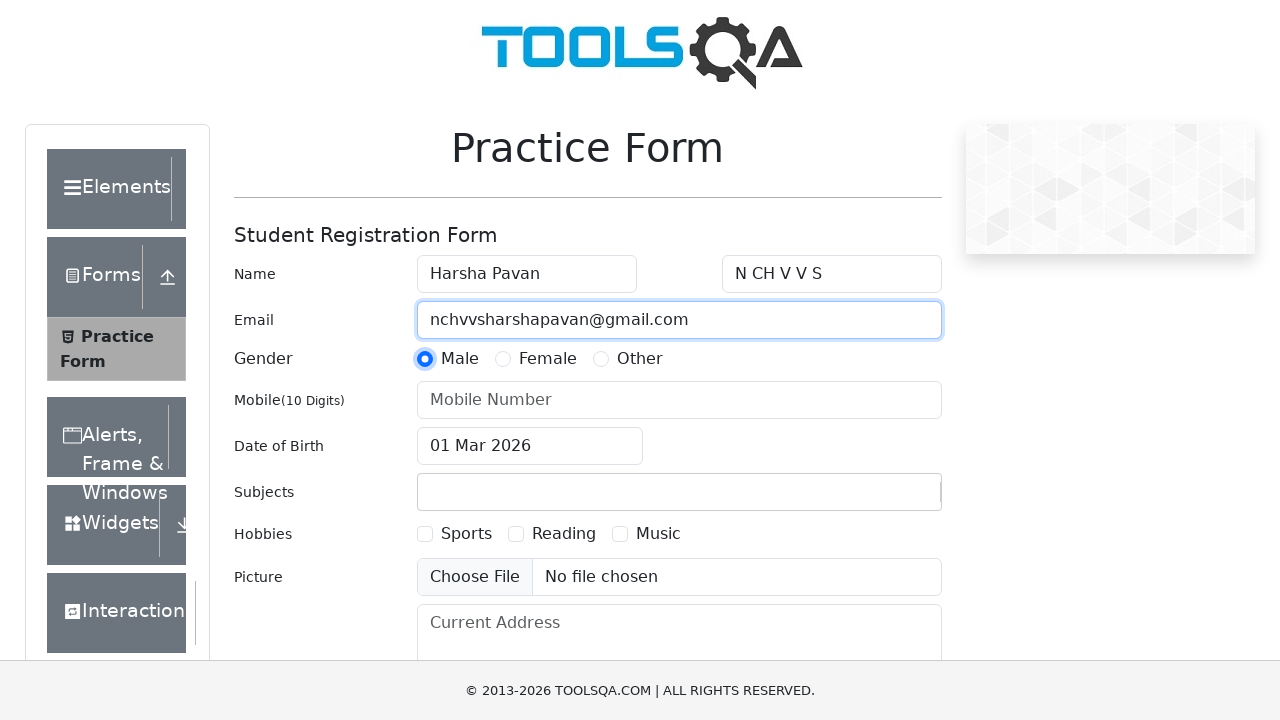

Filled phone number field with '8464048484' on #userNumber
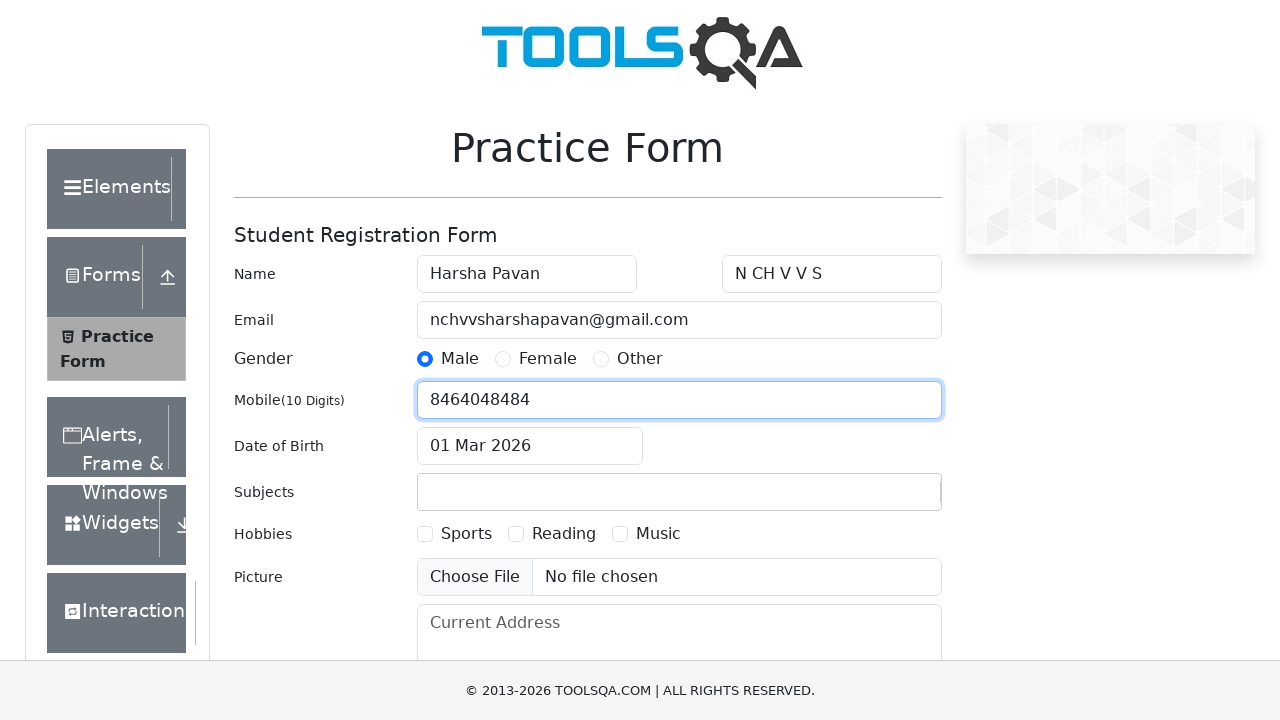

Opened date of birth picker at (530, 446) on #dateOfBirthInput
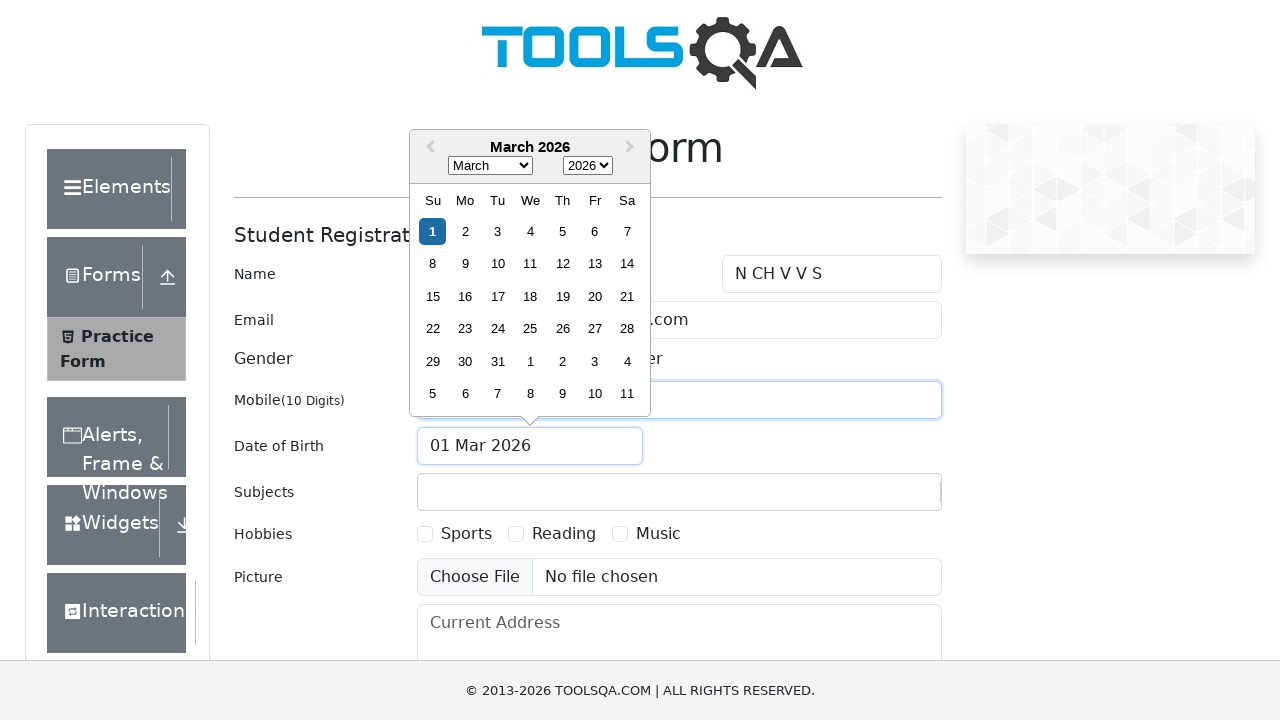

Selected year 1997 from date picker on .react-datepicker__year-select
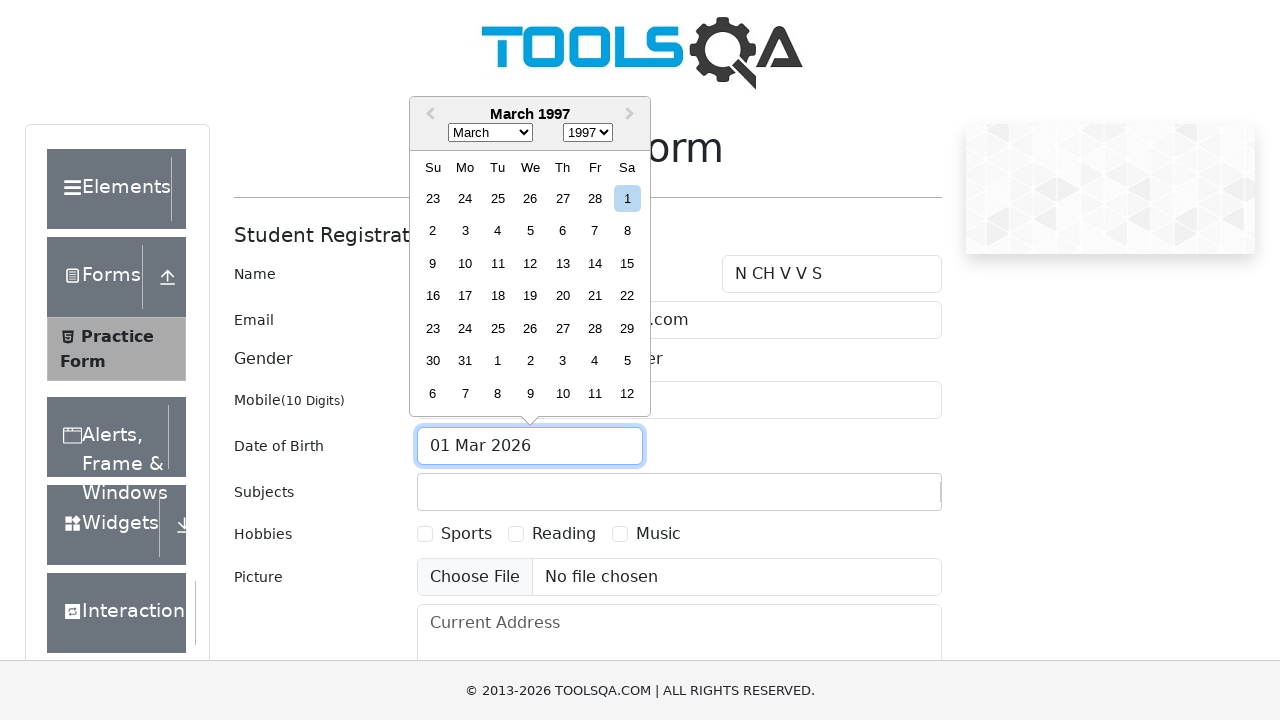

Selected month July (index 6) from date picker on .react-datepicker__month-select
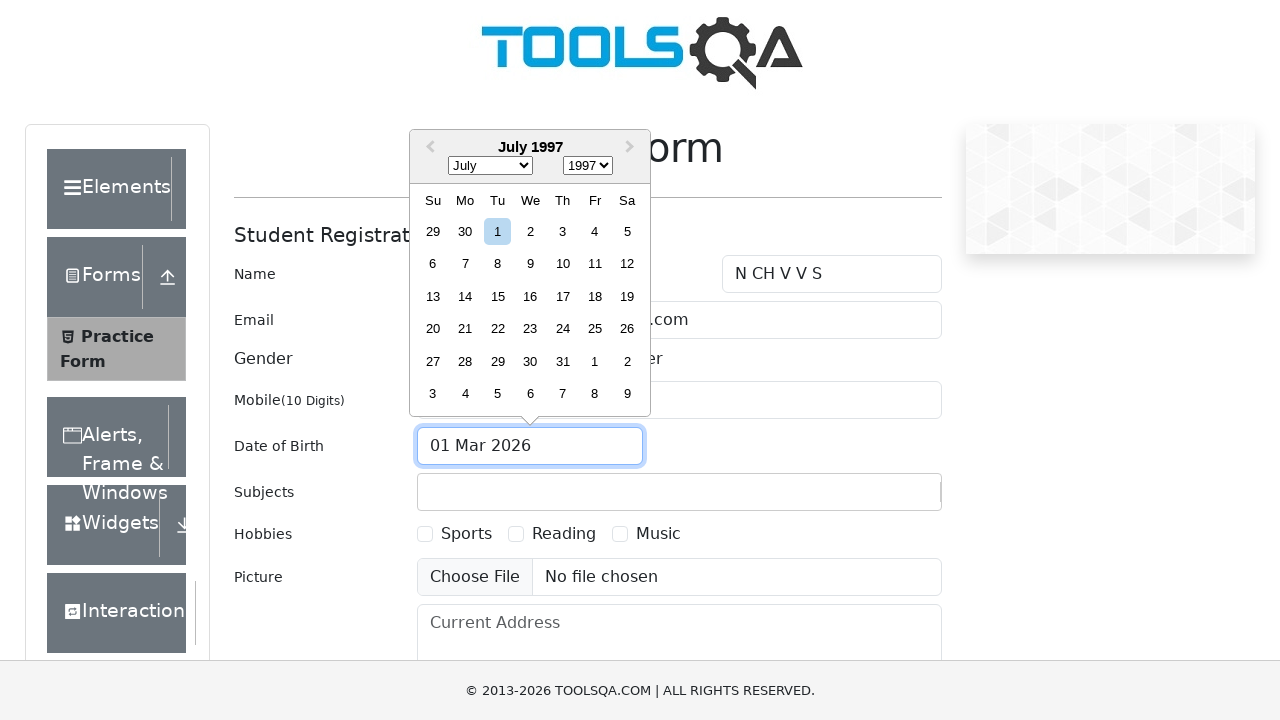

Selected day 15 from date picker at (498, 296) on .react-datepicker__day--015:not(.react-datepicker__day--outside-month)
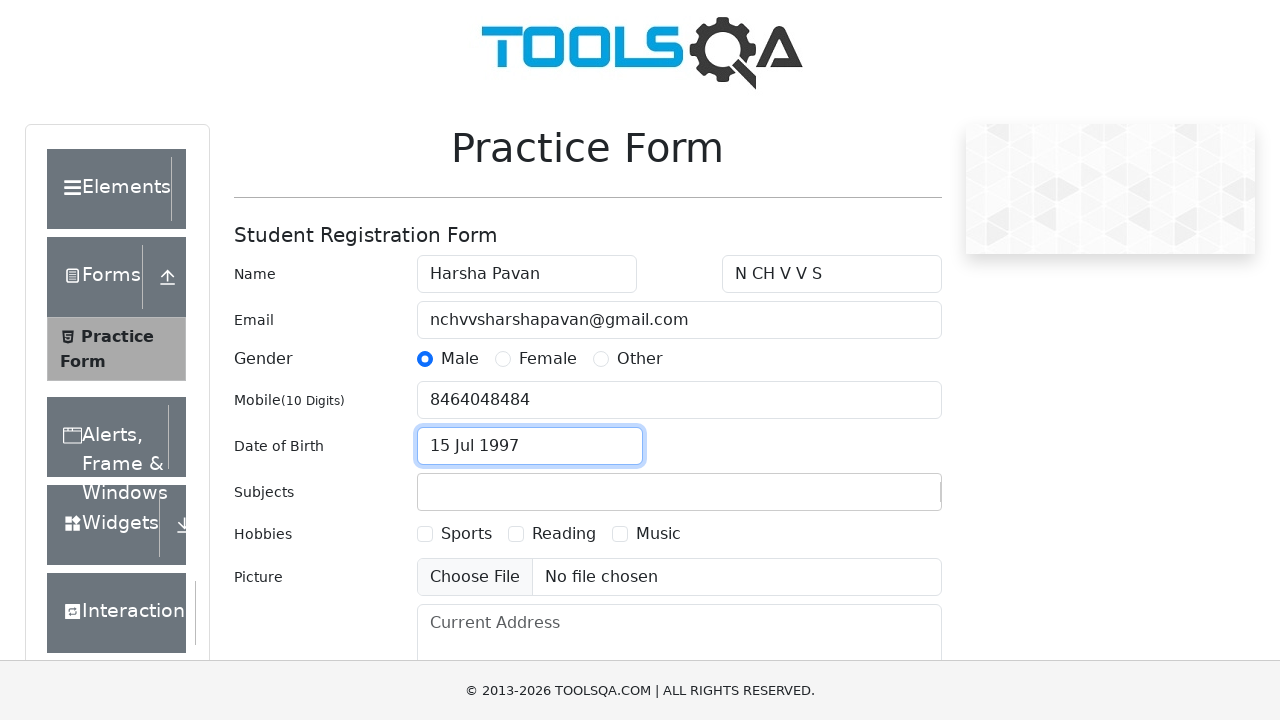

Filled current address field with 'H.no:- 14/3-60, Ballepalli, Khammam' on #currentAddress
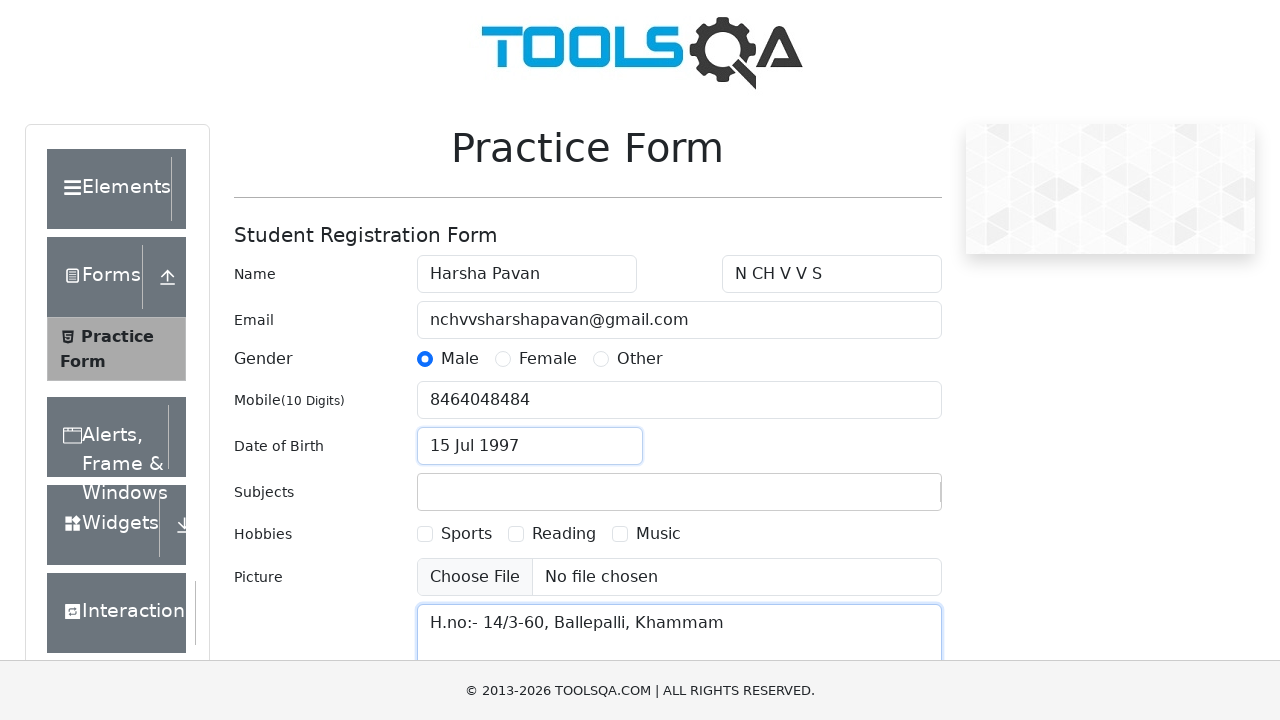

Selected Sports hobby at (466, 534) on label[for='hobbies-checkbox-1']
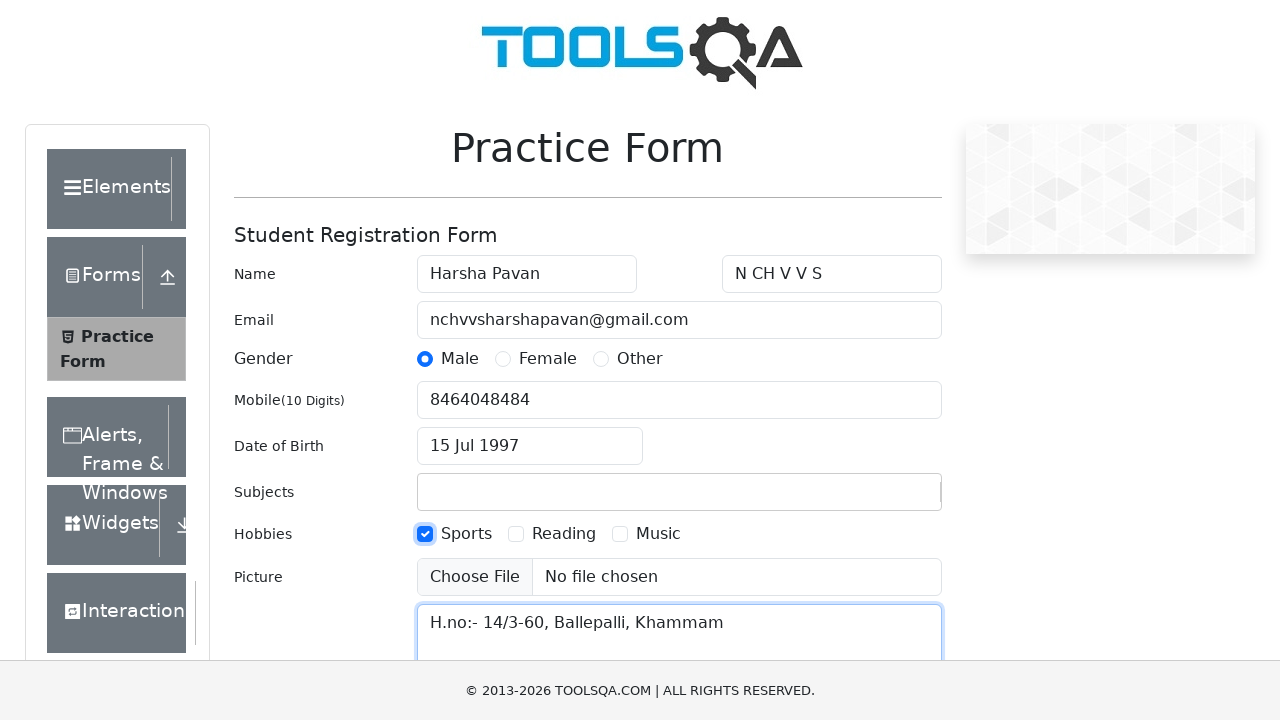

Selected Reading hobby at (564, 534) on label[for='hobbies-checkbox-2']
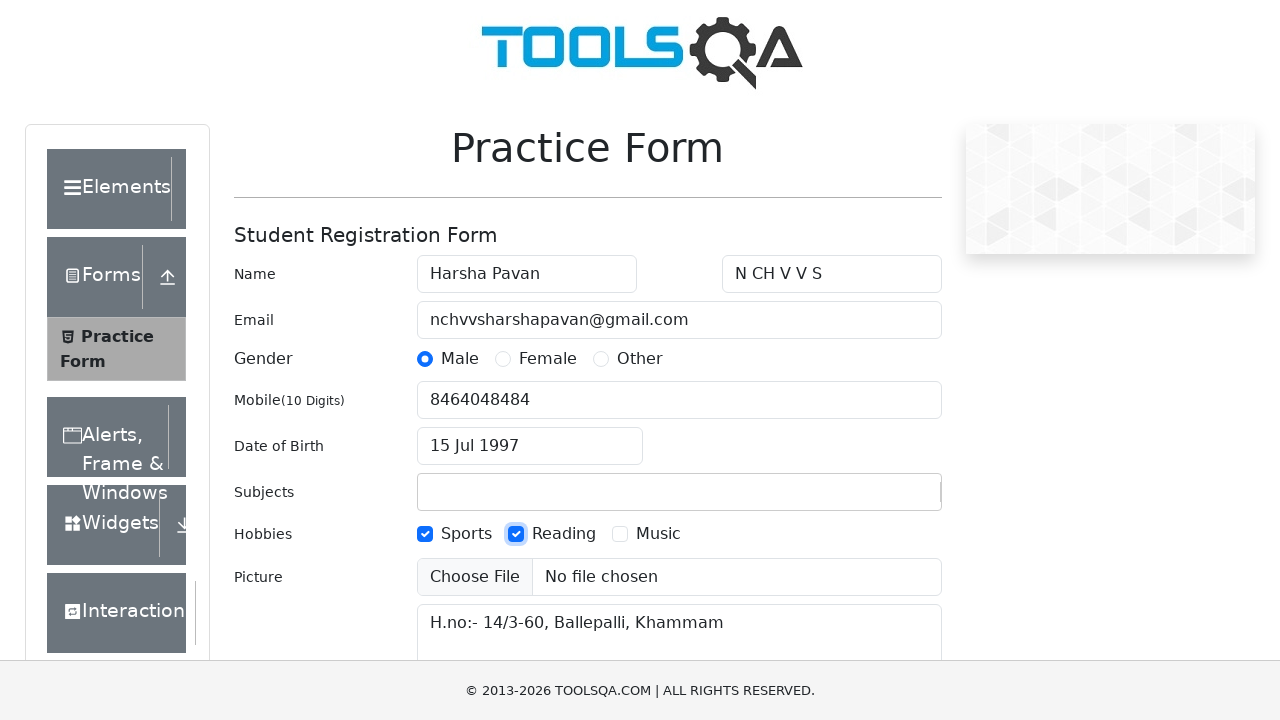

Selected Music hobby at (658, 534) on label[for='hobbies-checkbox-3']
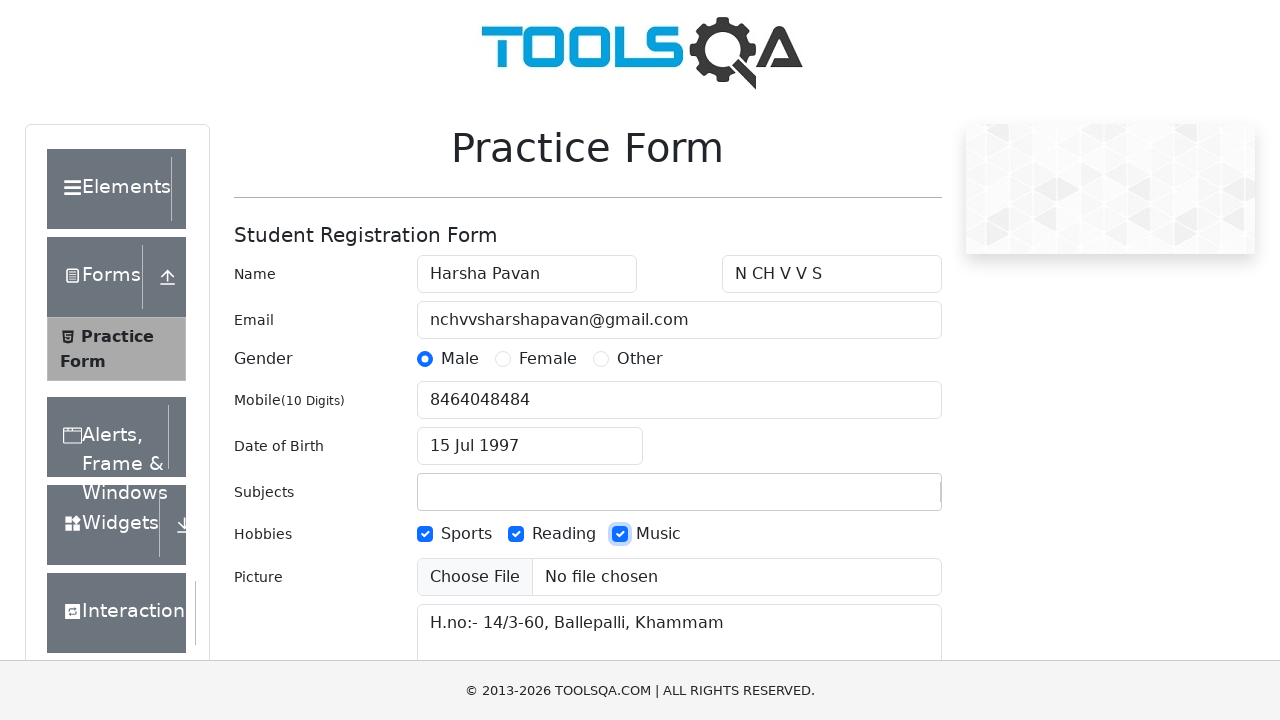

Clicked submit button to submit the practice registration form at (885, 499) on #submit
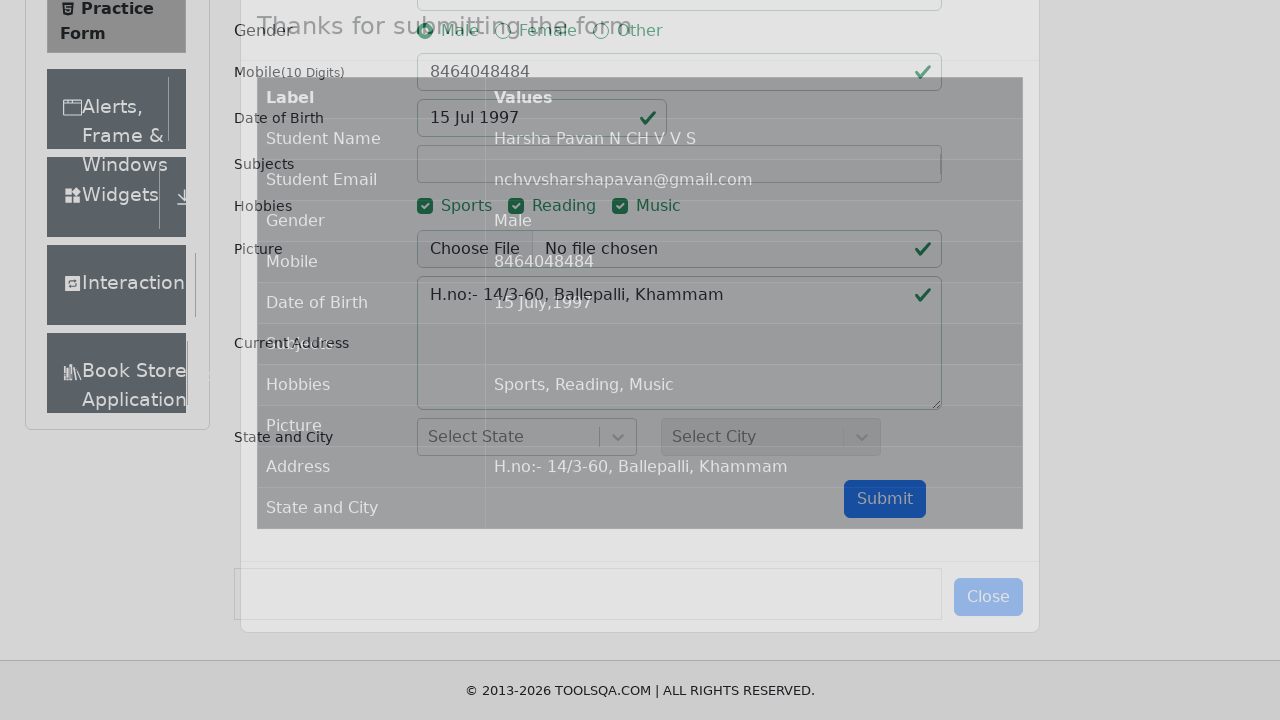

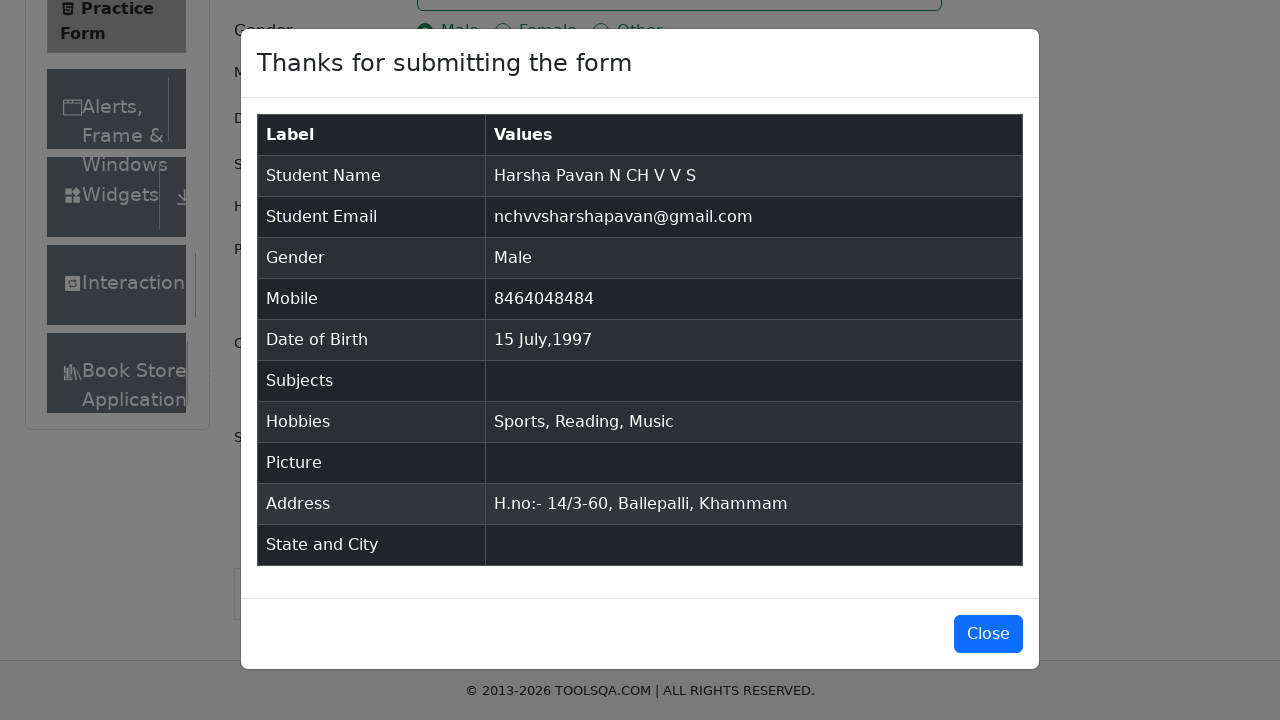